Tests the hover functionality on a demo page by hovering over images to reveal captions, then verifies the footer link and GitHub ribbon link are present and correct.

Starting URL: https://the-internet.herokuapp.com/hovers

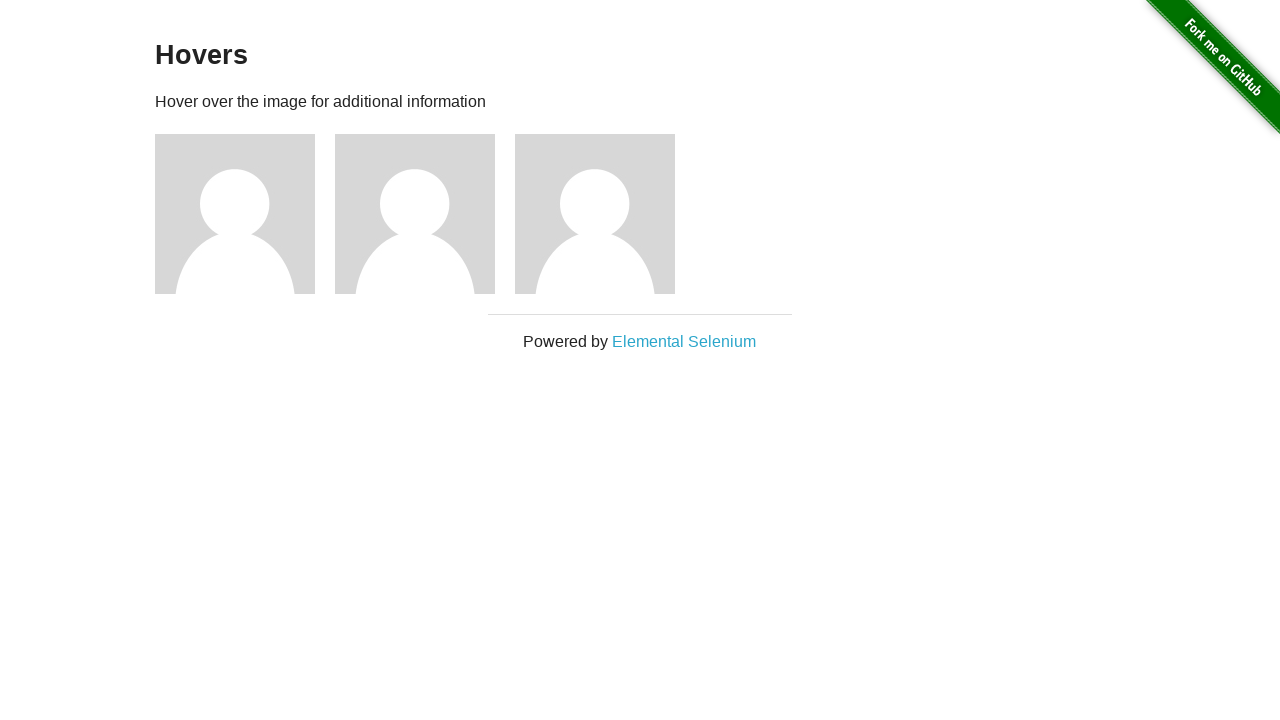

Waited for figure elements to load
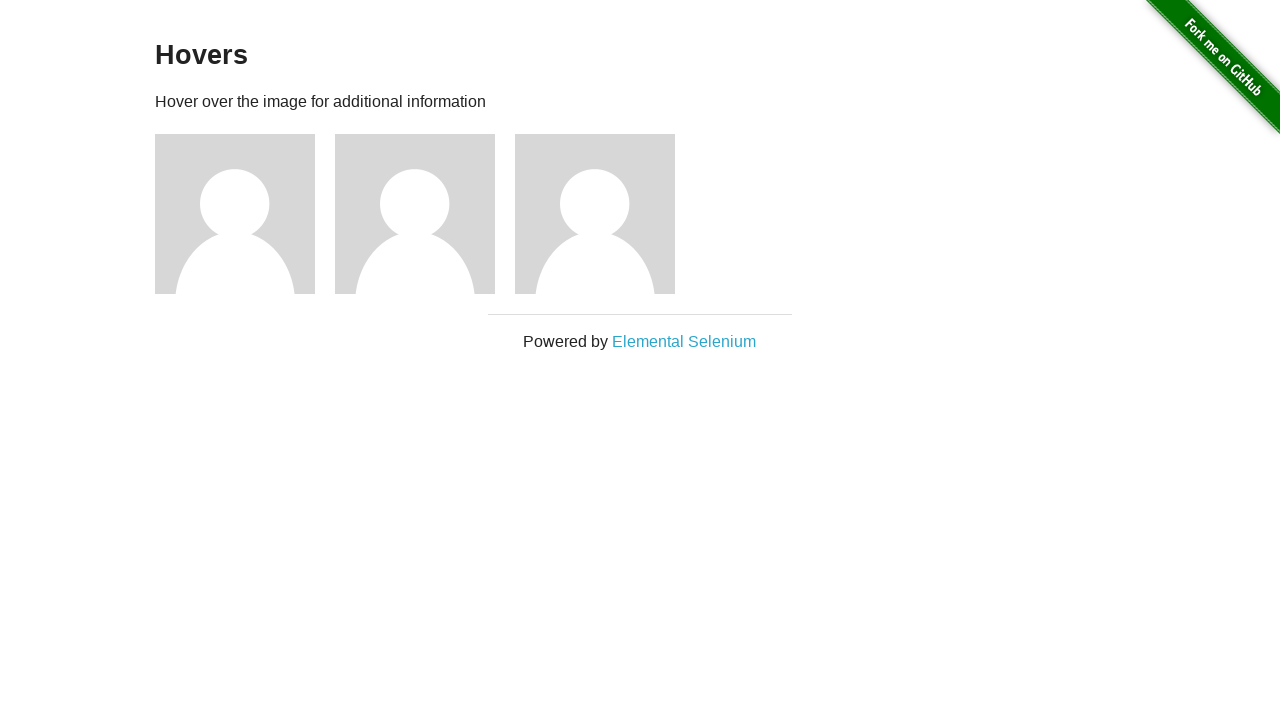

Located all figure elements on the page
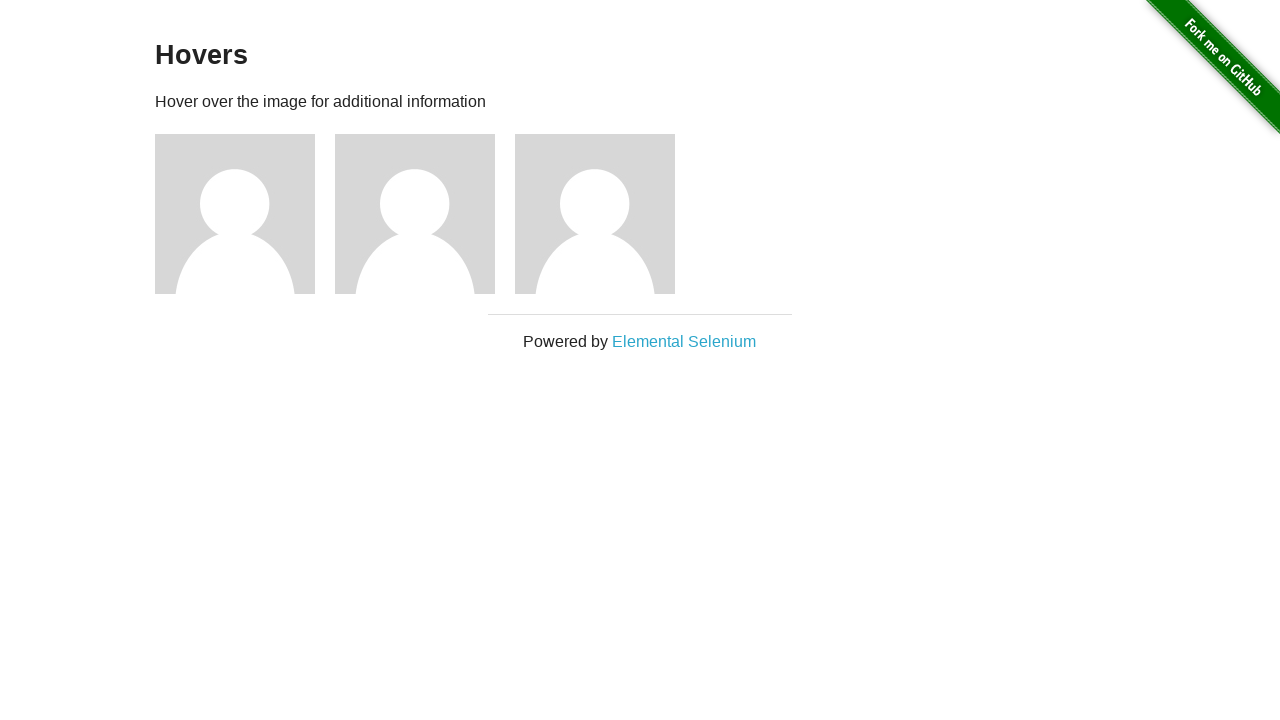

Found 3 figure elements
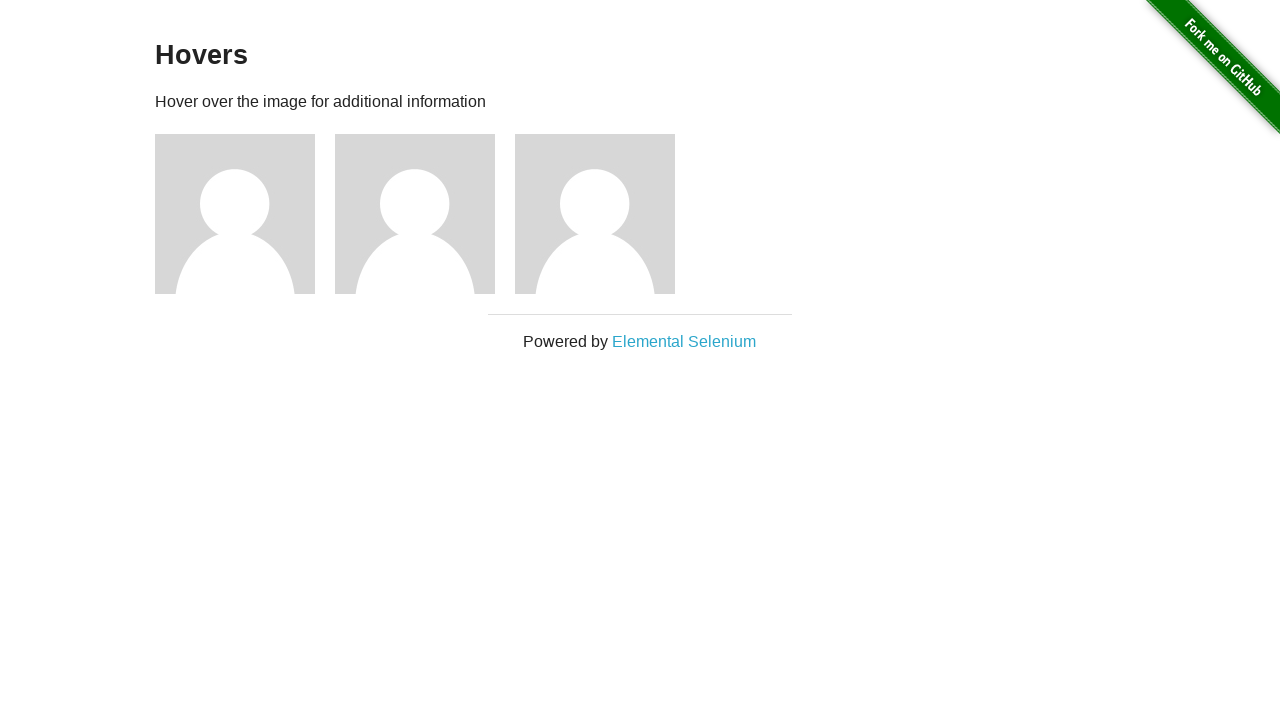

Selected figure 1 of 3
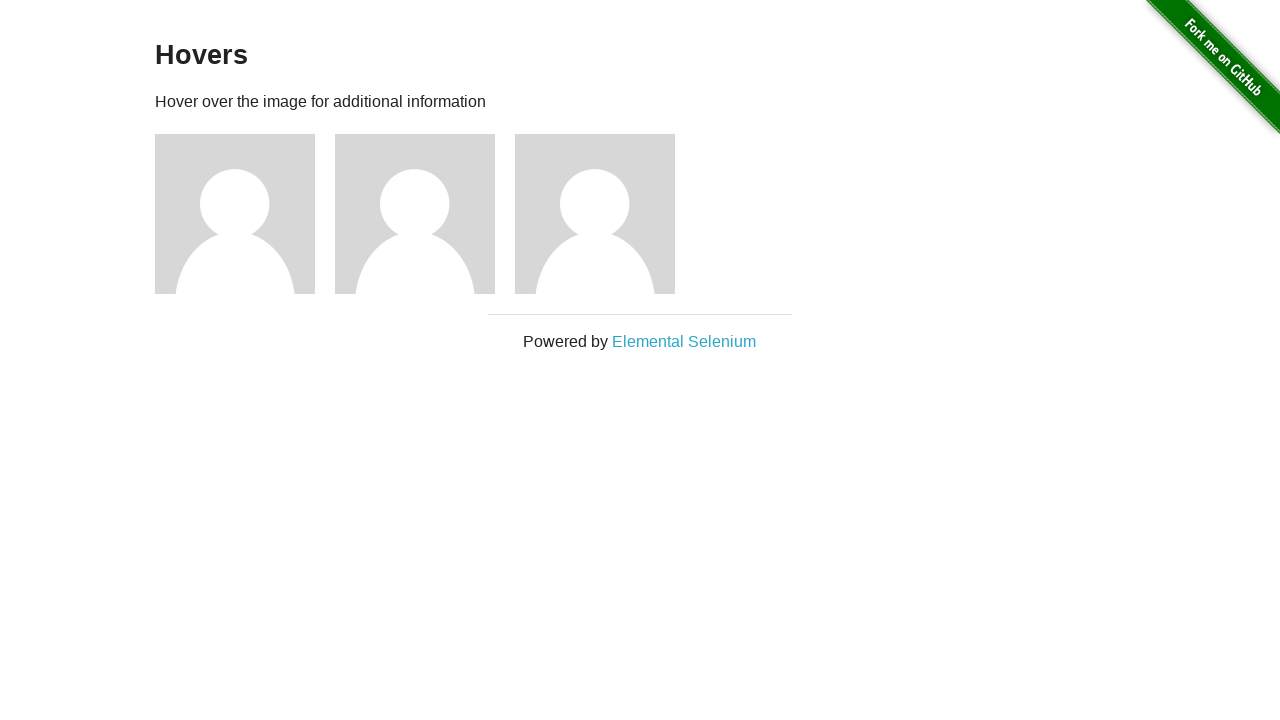

Hovered over figure 1 to reveal caption at (245, 214) on .figure >> nth=0
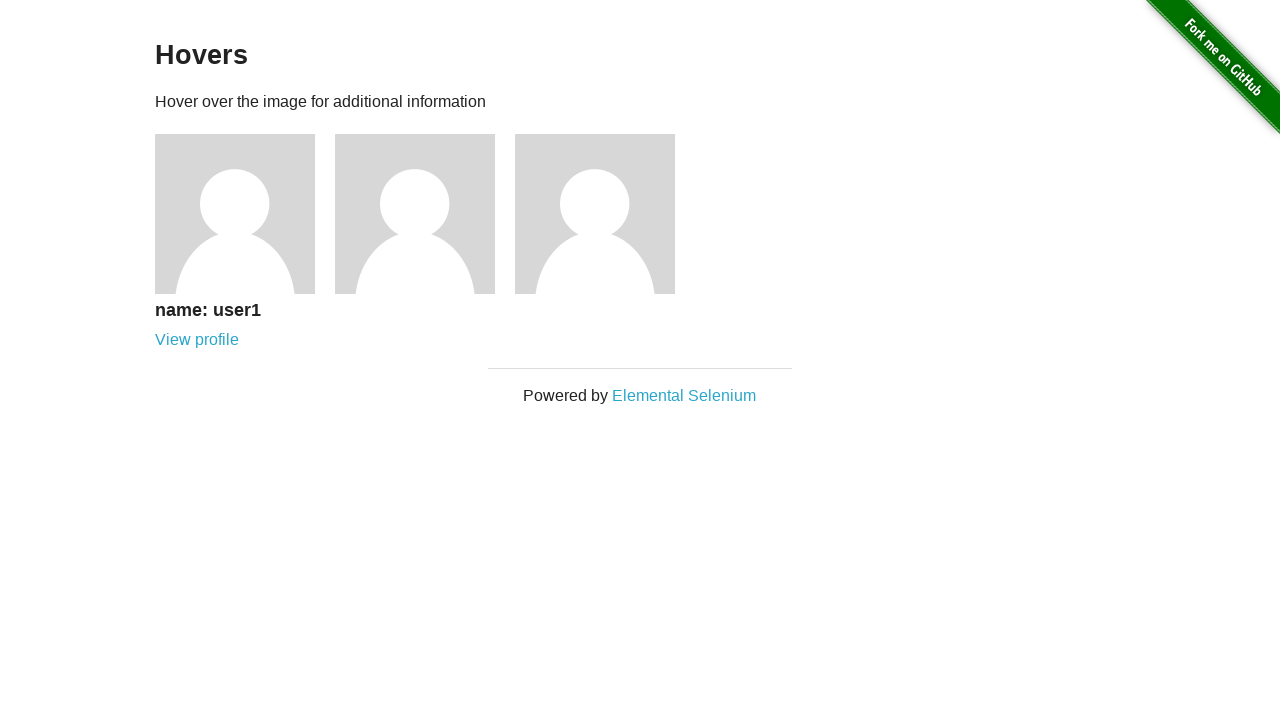

Caption became visible for figure 1
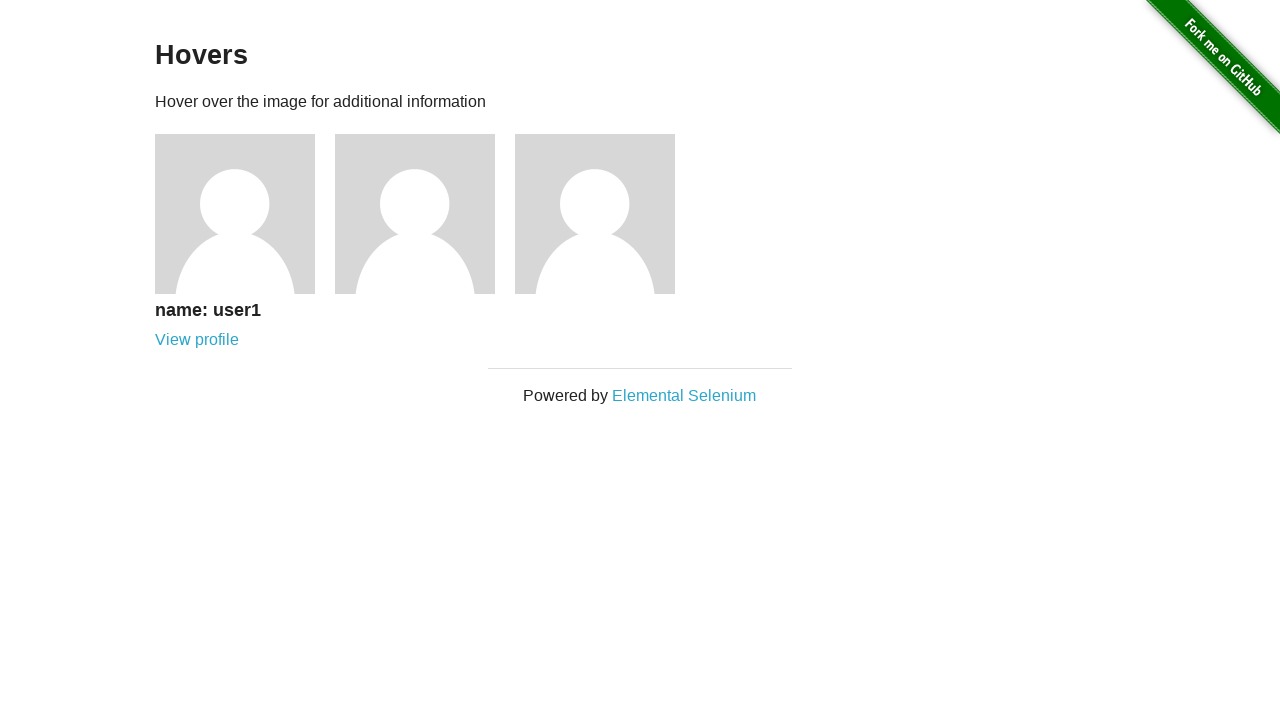

Caption heading (h5) is visible for figure 1
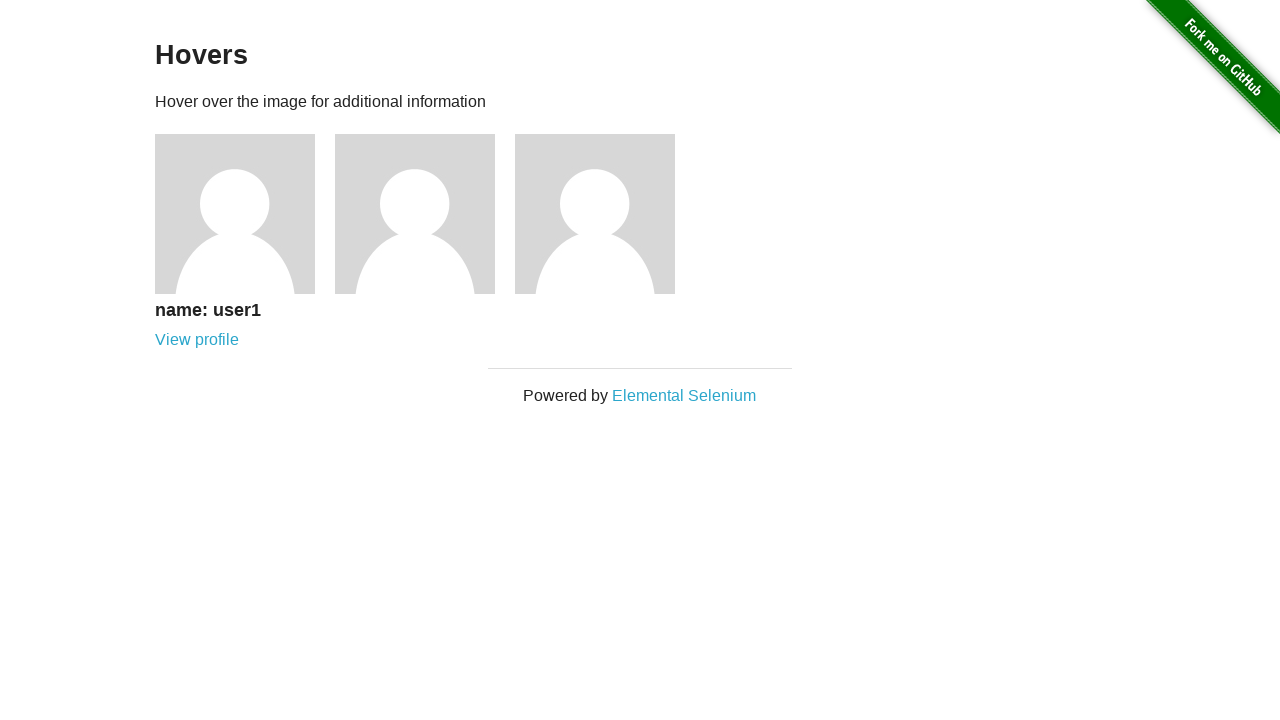

Caption link is visible for figure 1
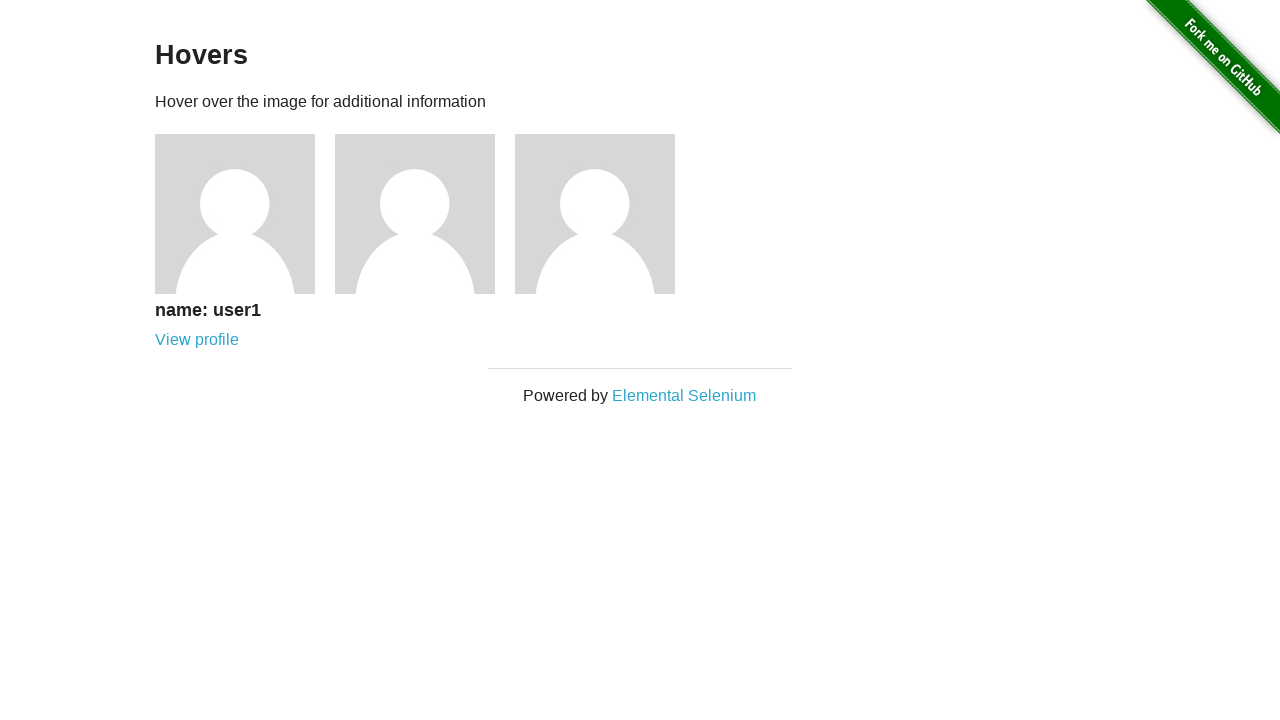

Selected figure 2 of 3
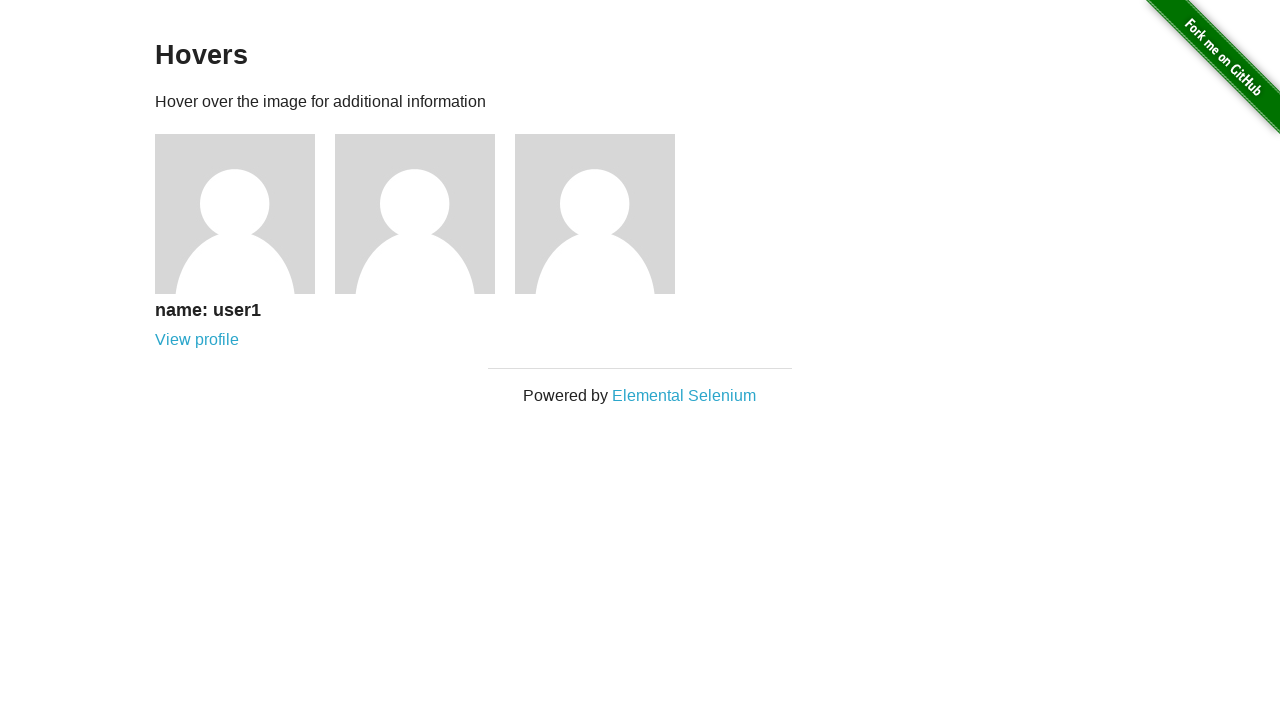

Hovered over figure 2 to reveal caption at (425, 214) on .figure >> nth=1
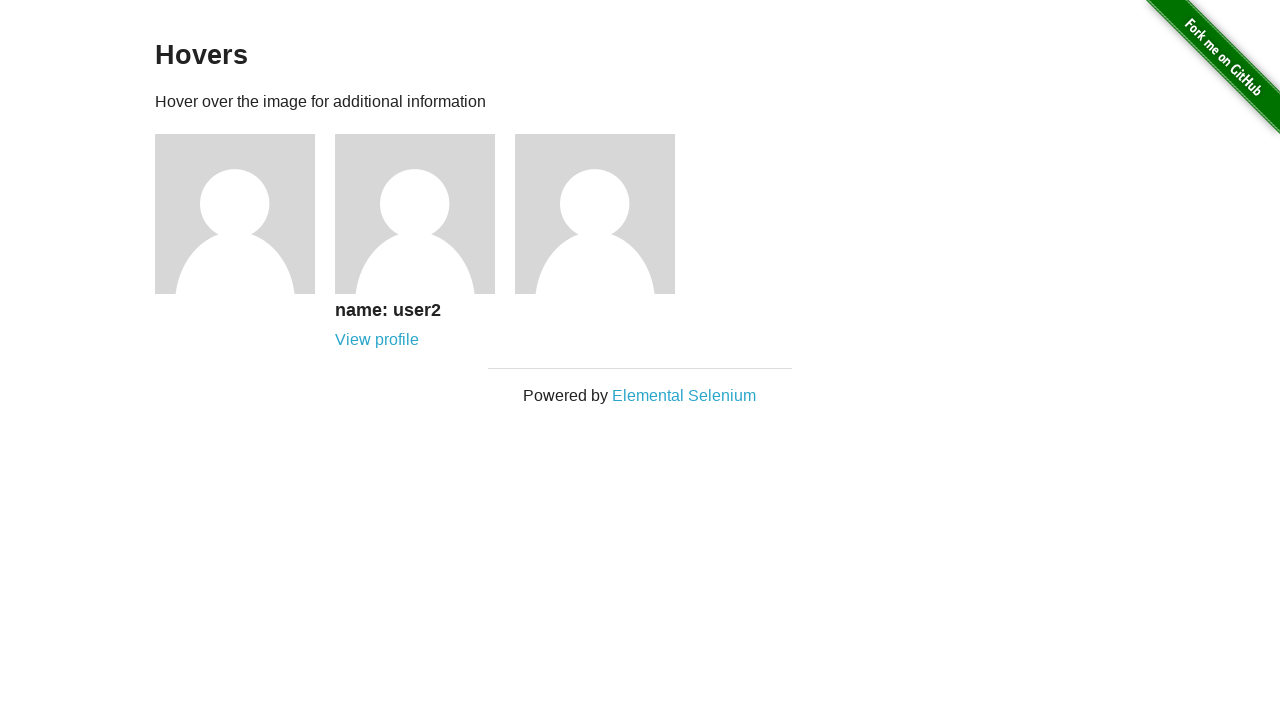

Caption became visible for figure 2
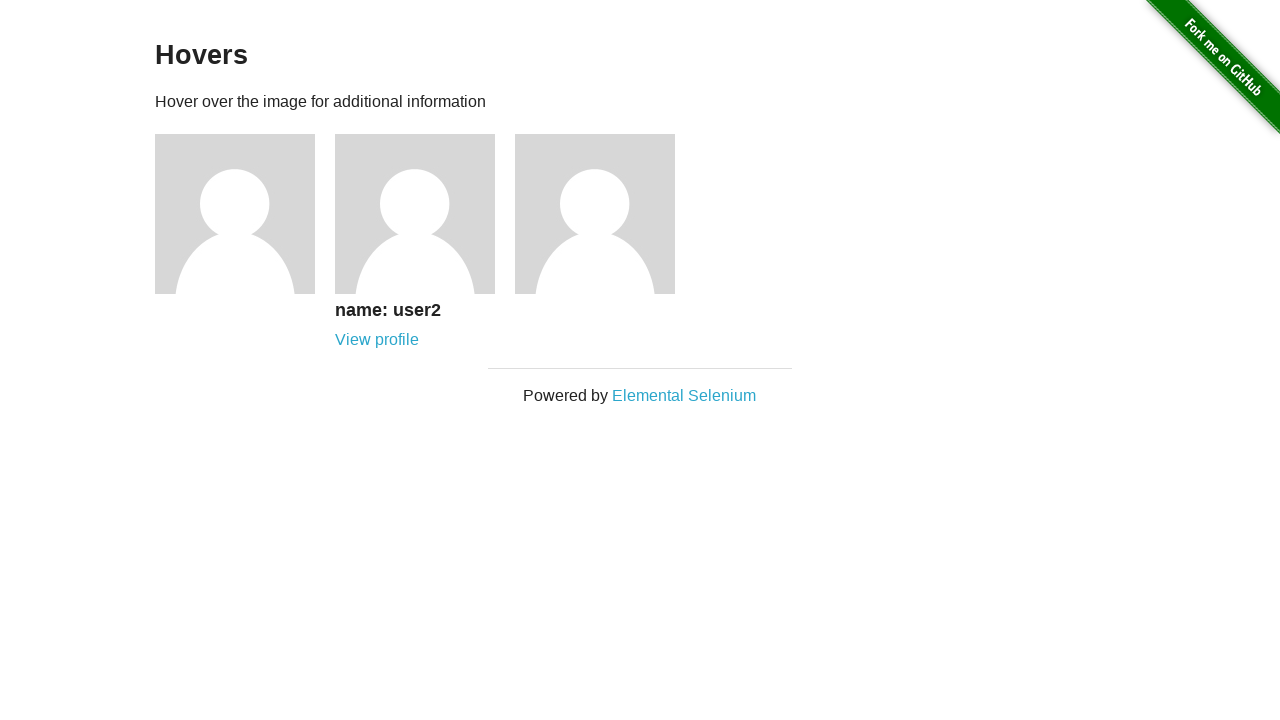

Caption heading (h5) is visible for figure 2
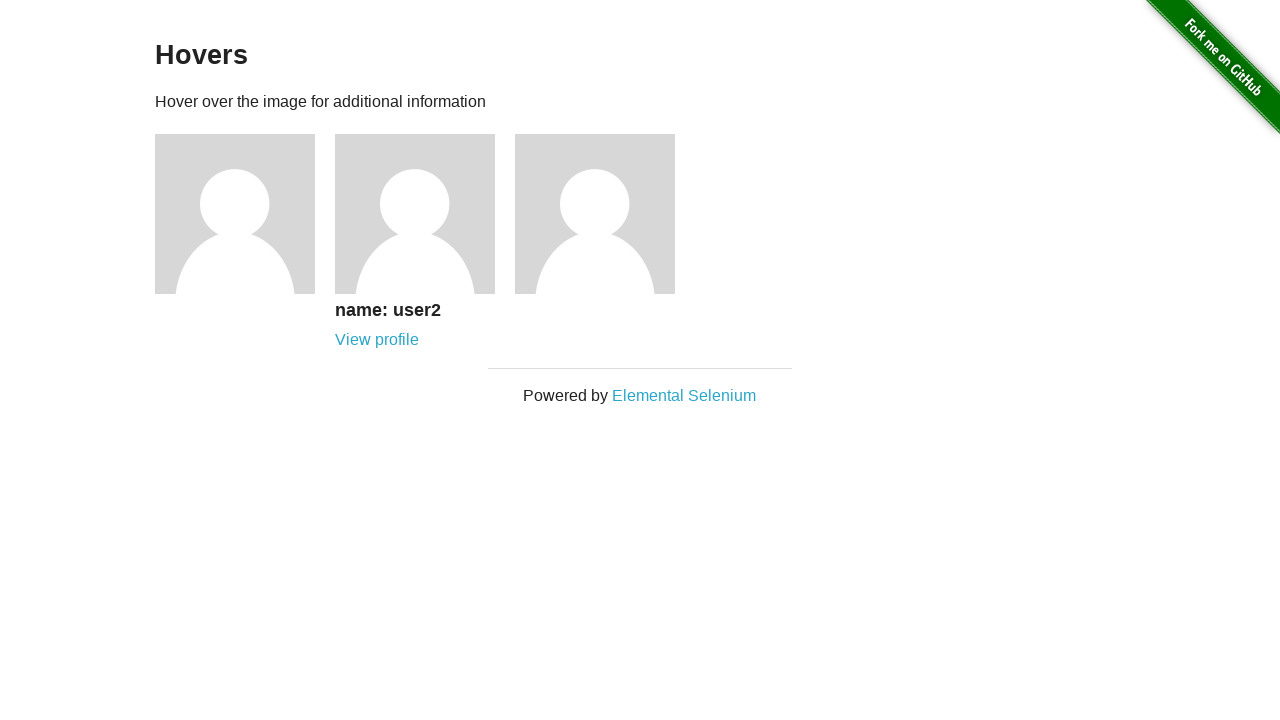

Caption link is visible for figure 2
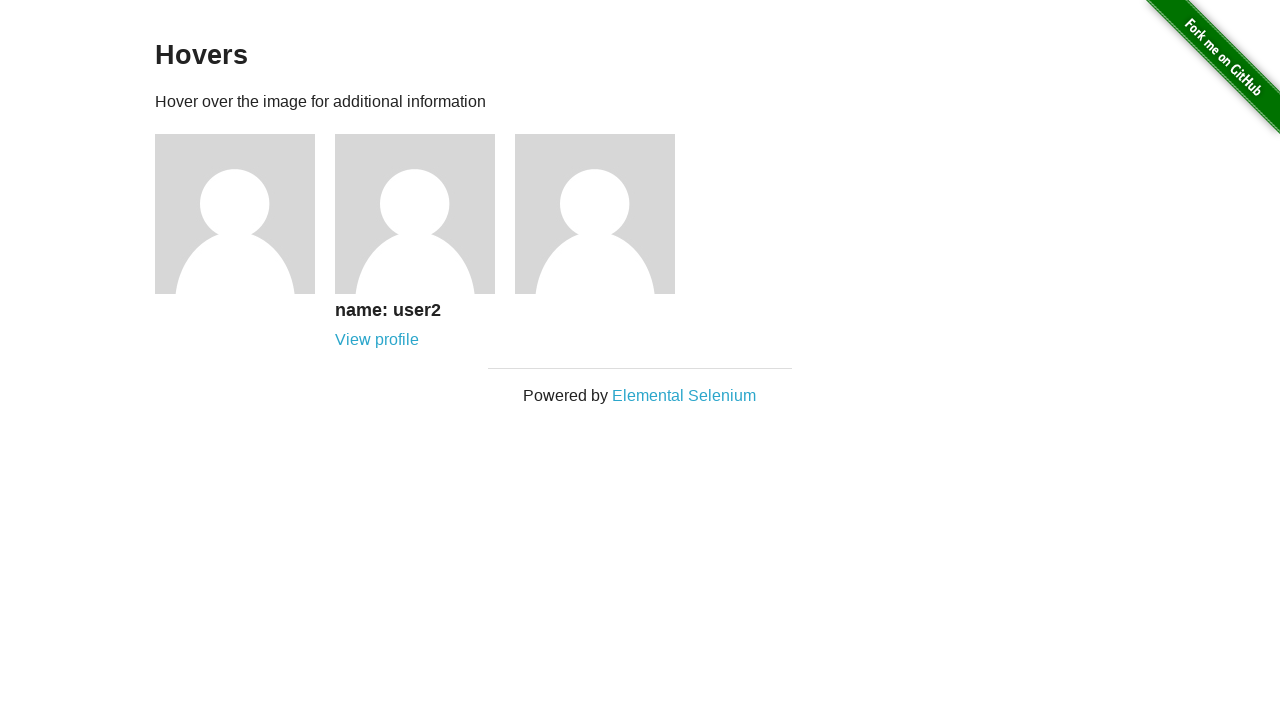

Selected figure 3 of 3
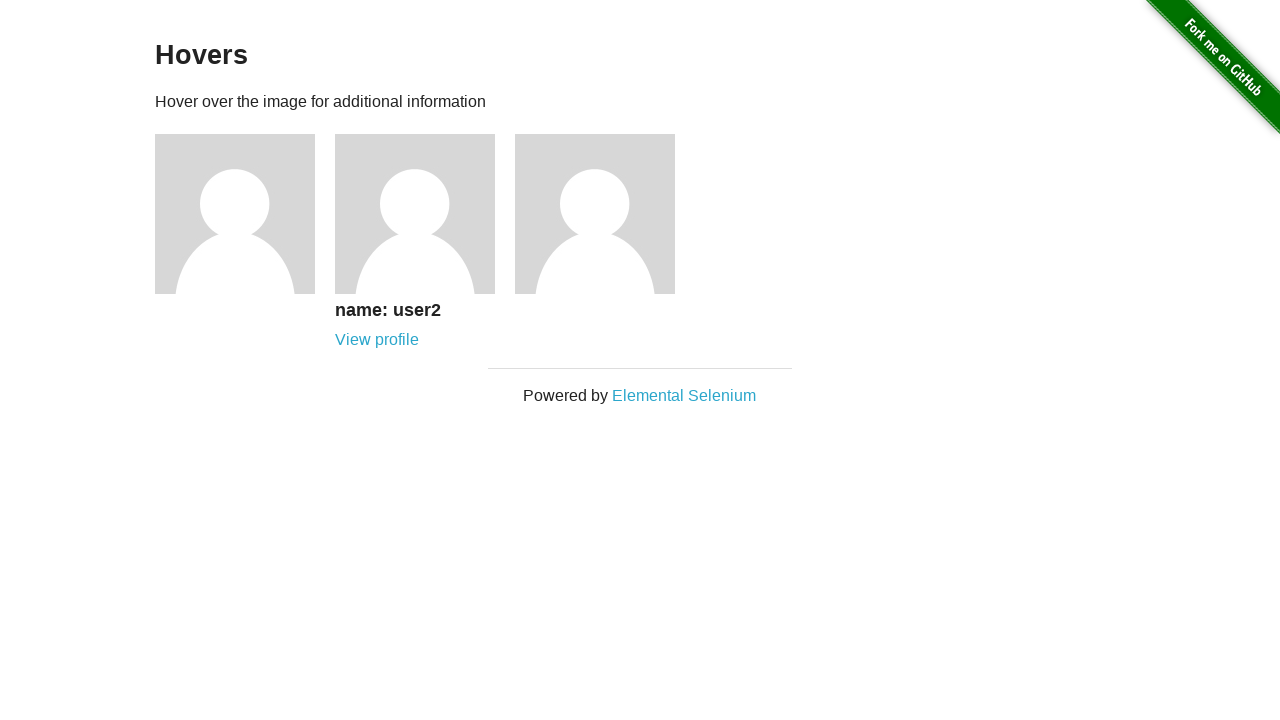

Hovered over figure 3 to reveal caption at (605, 214) on .figure >> nth=2
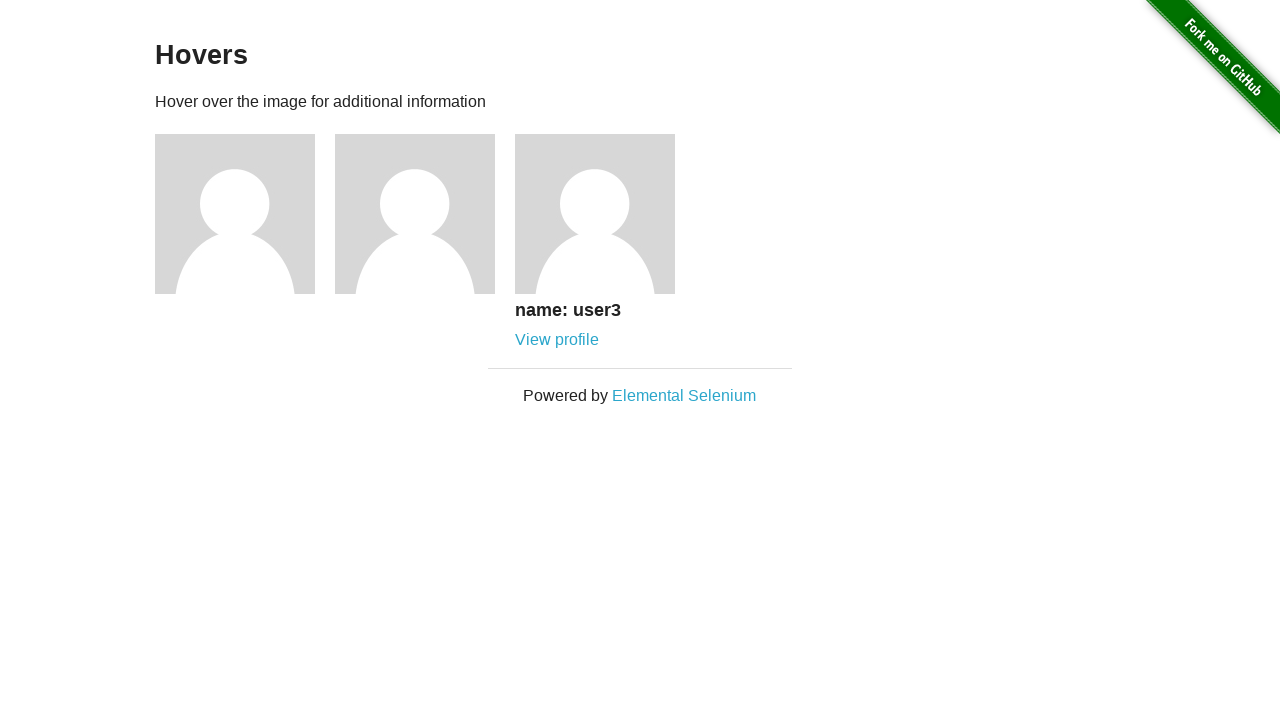

Caption became visible for figure 3
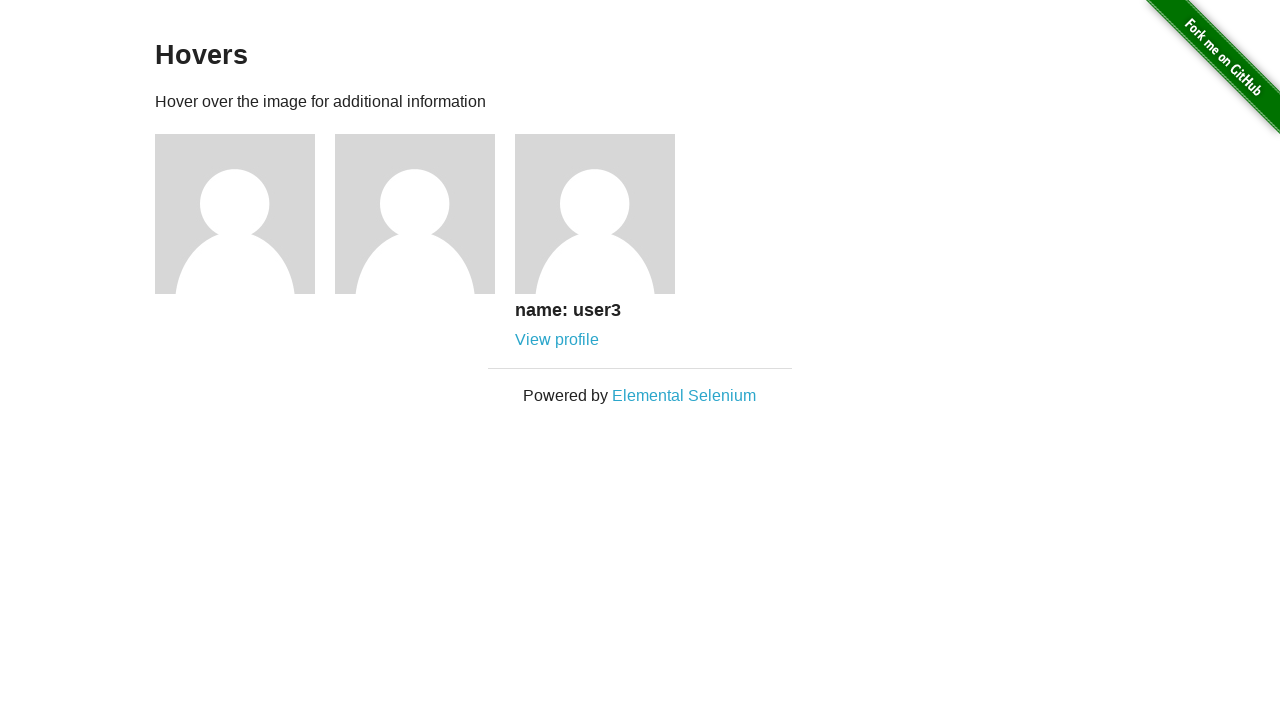

Caption heading (h5) is visible for figure 3
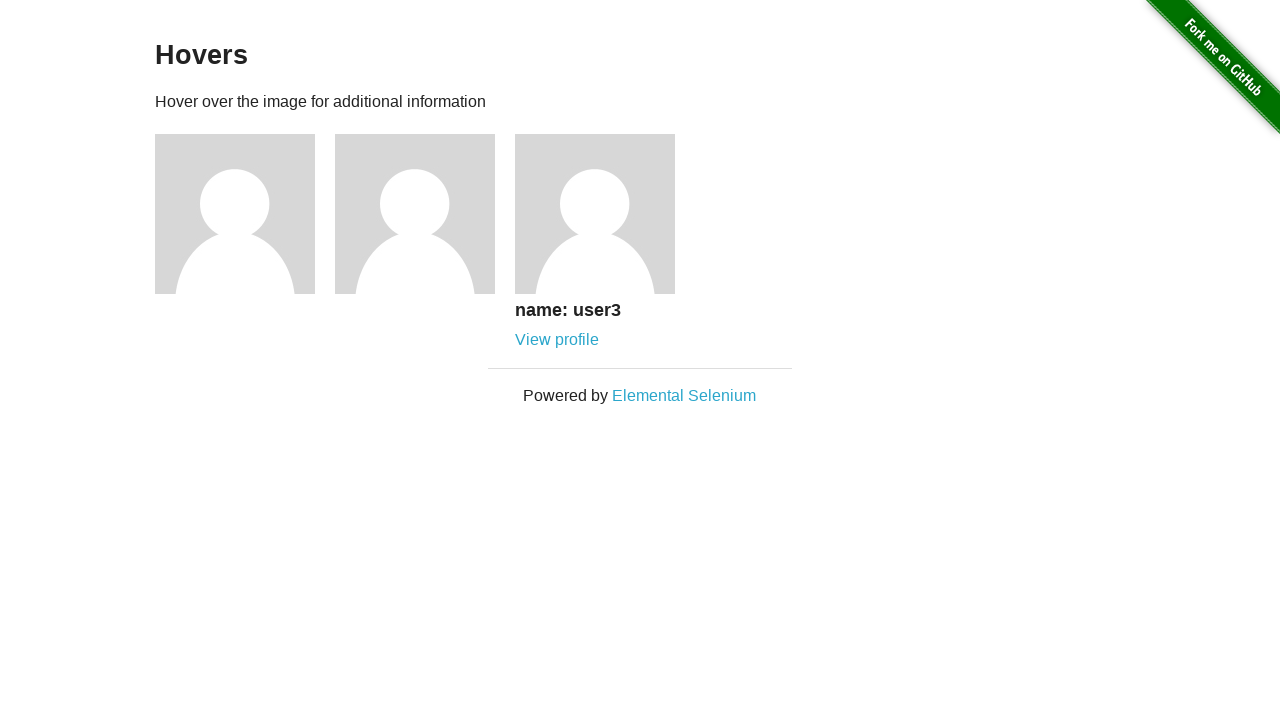

Caption link is visible for figure 3
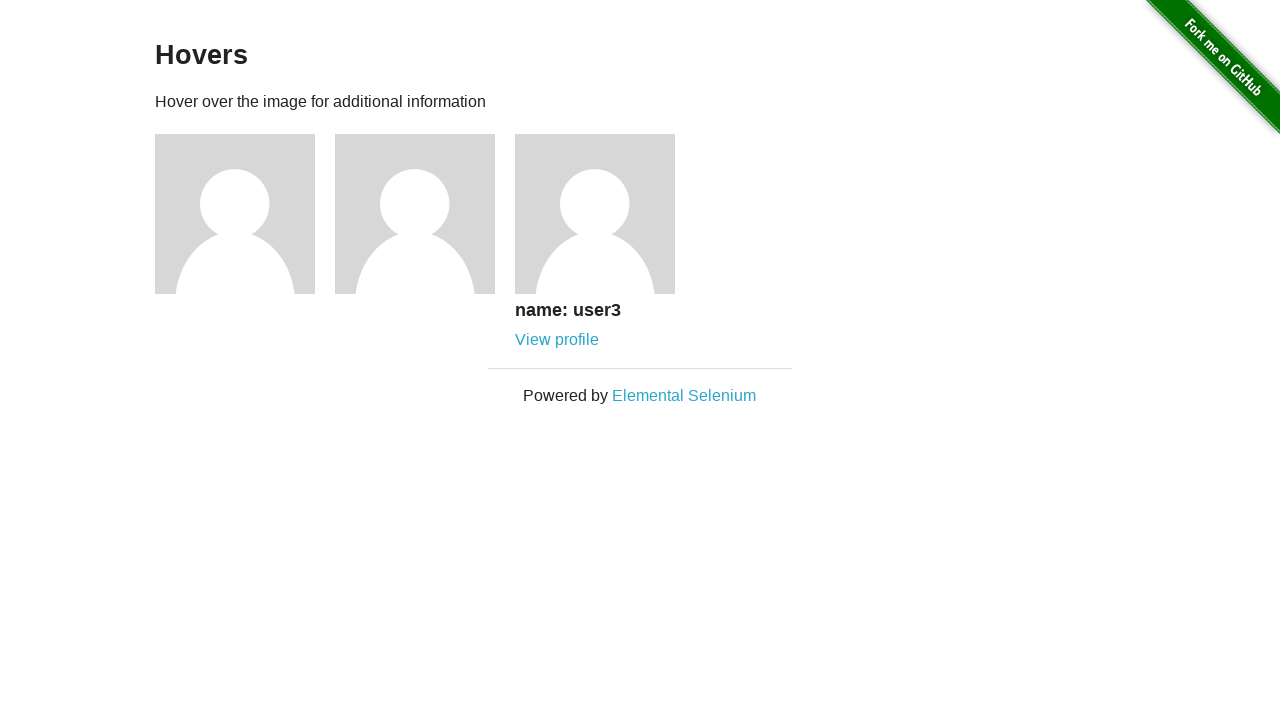

Footer link is visible and present
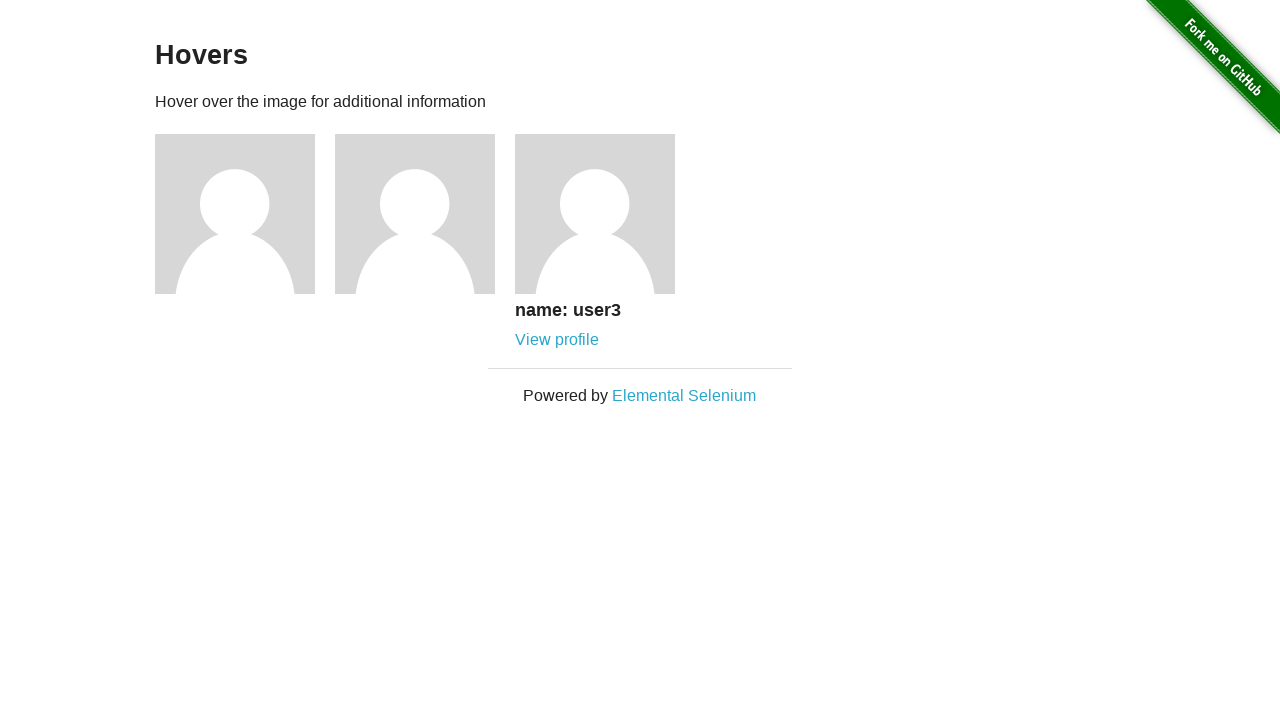

GitHub ribbon link is visible and present
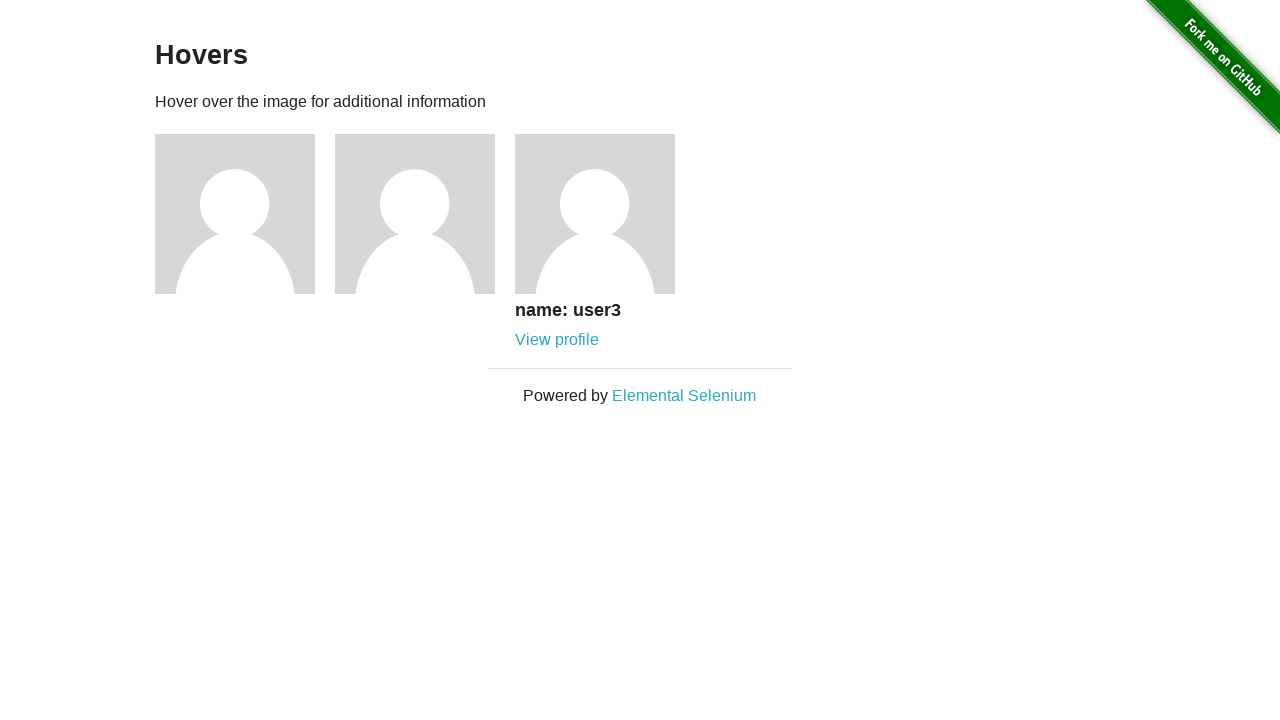

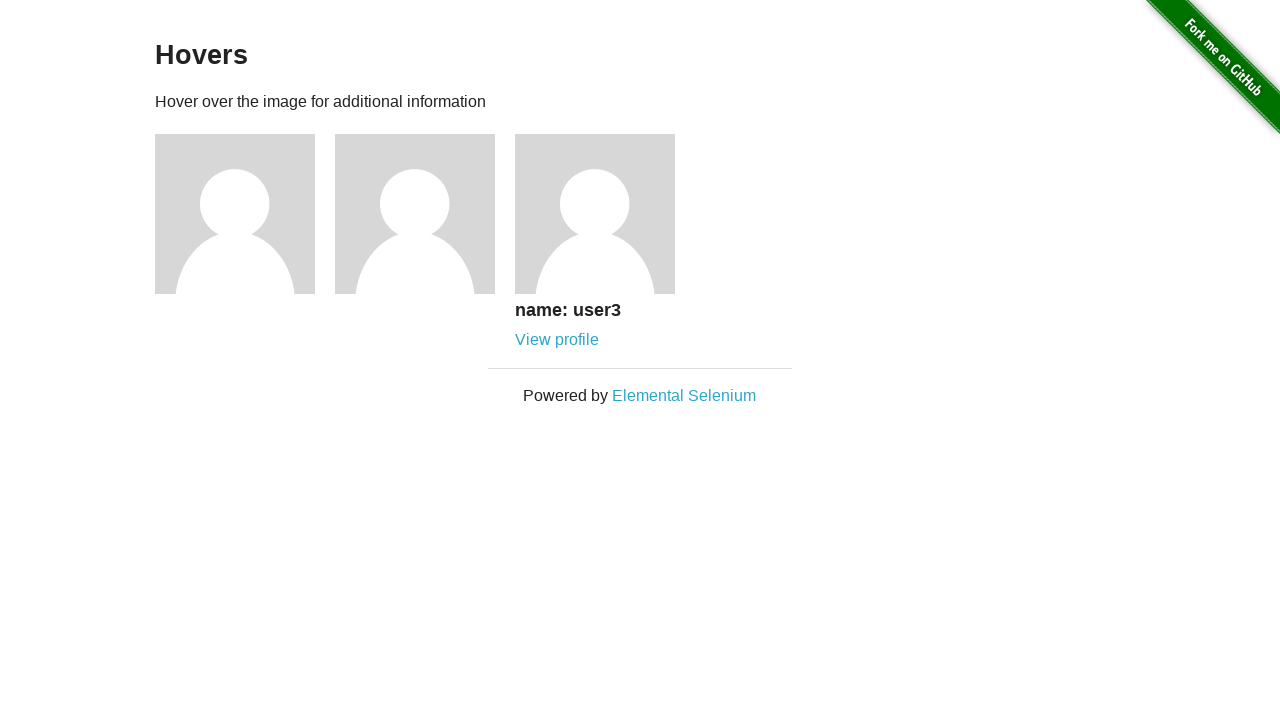